Tests drag and drop functionality on a price range slider by dragging the left slider handle horizontally by 100 pixels to adjust the price range.

Starting URL: http://talkerscode.com/webtricks/demo/demo_price-range-slider-using-jquery-css-and-php.php

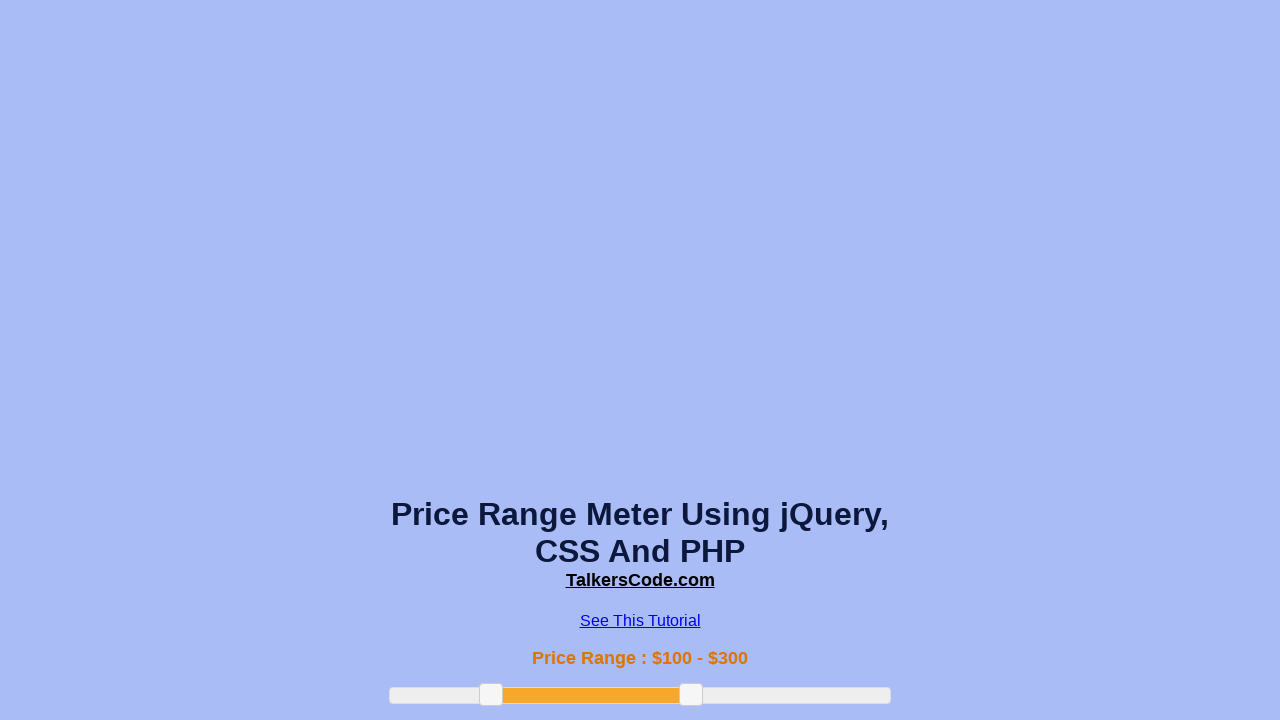

Waited for price range slider handle to be visible
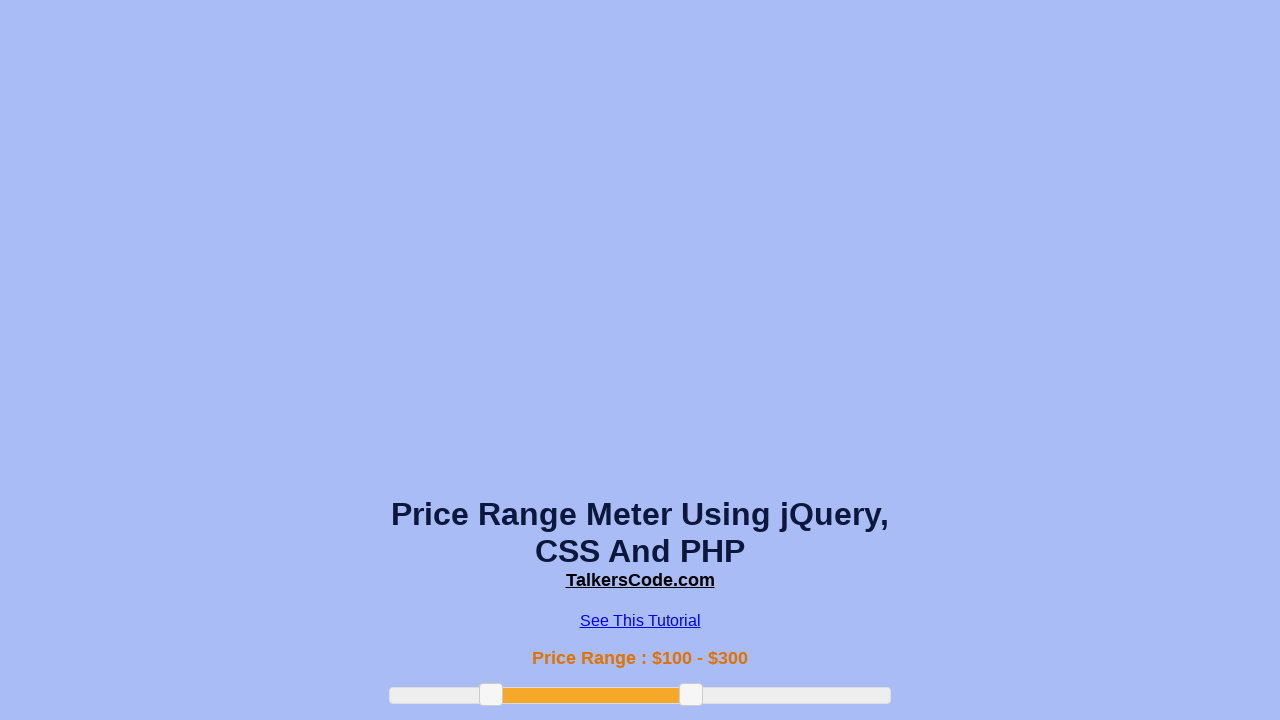

Located the first slider handle element
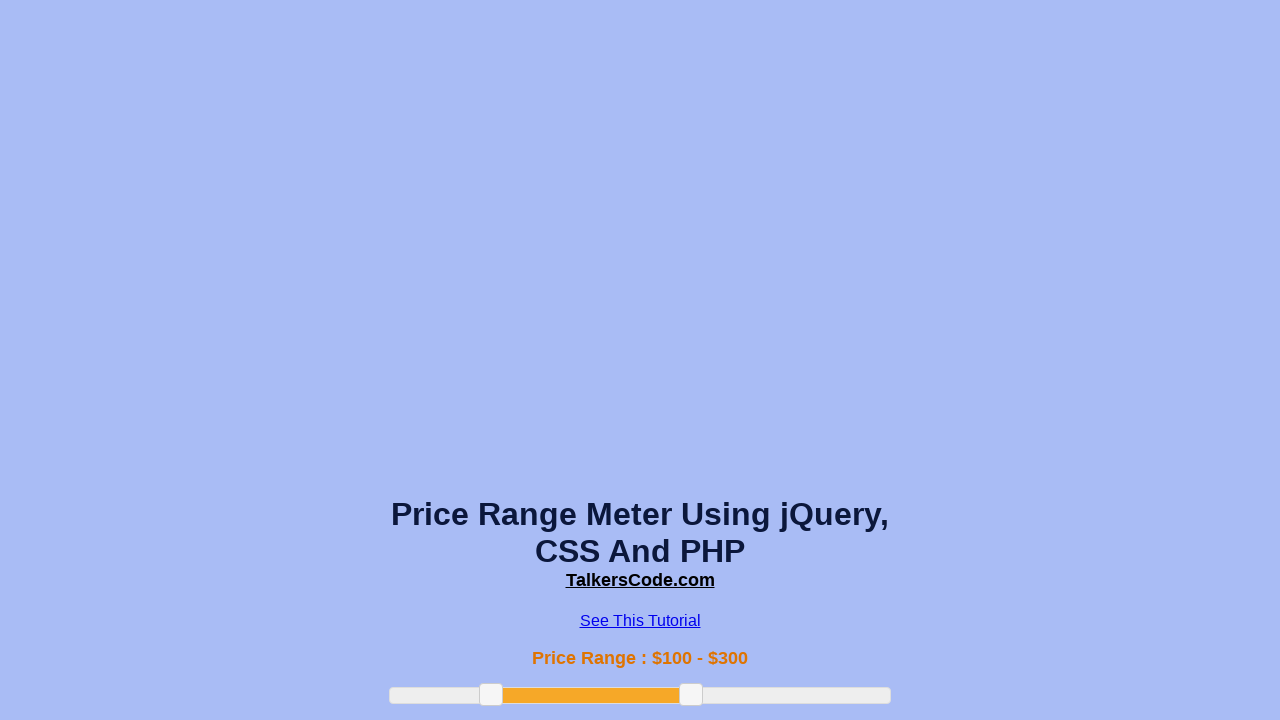

Dragged left slider handle 100 pixels to the right to adjust price range at (780, 684)
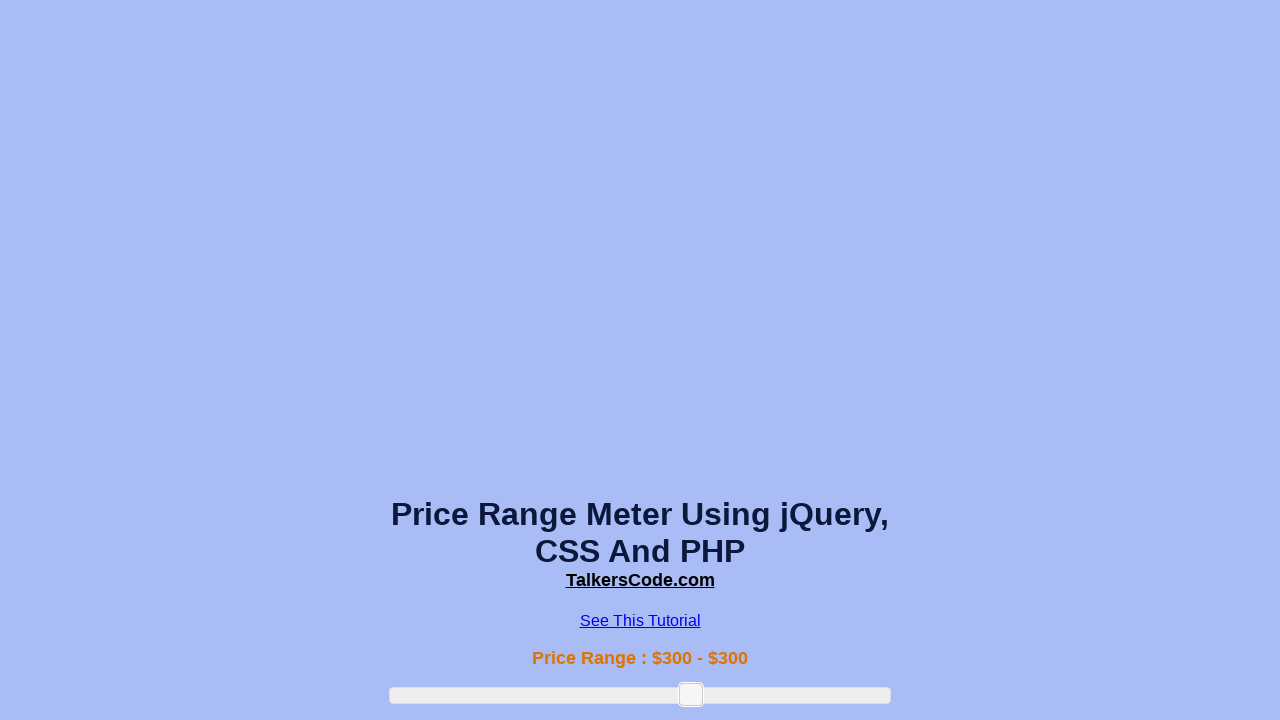

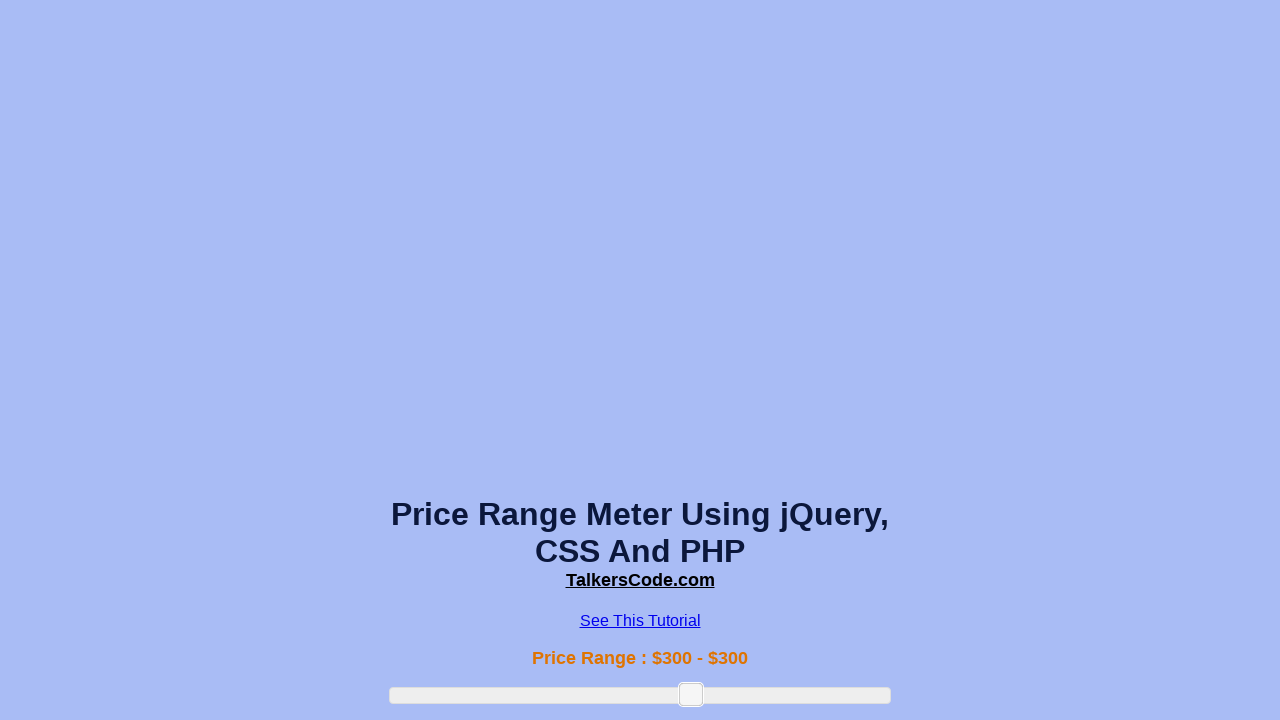